Tests the DemoQA practice form by navigating to the Forms section, filling in personal information fields (first name, last name, email, mobile number), and selecting a gender option.

Starting URL: https://demoqa.com/

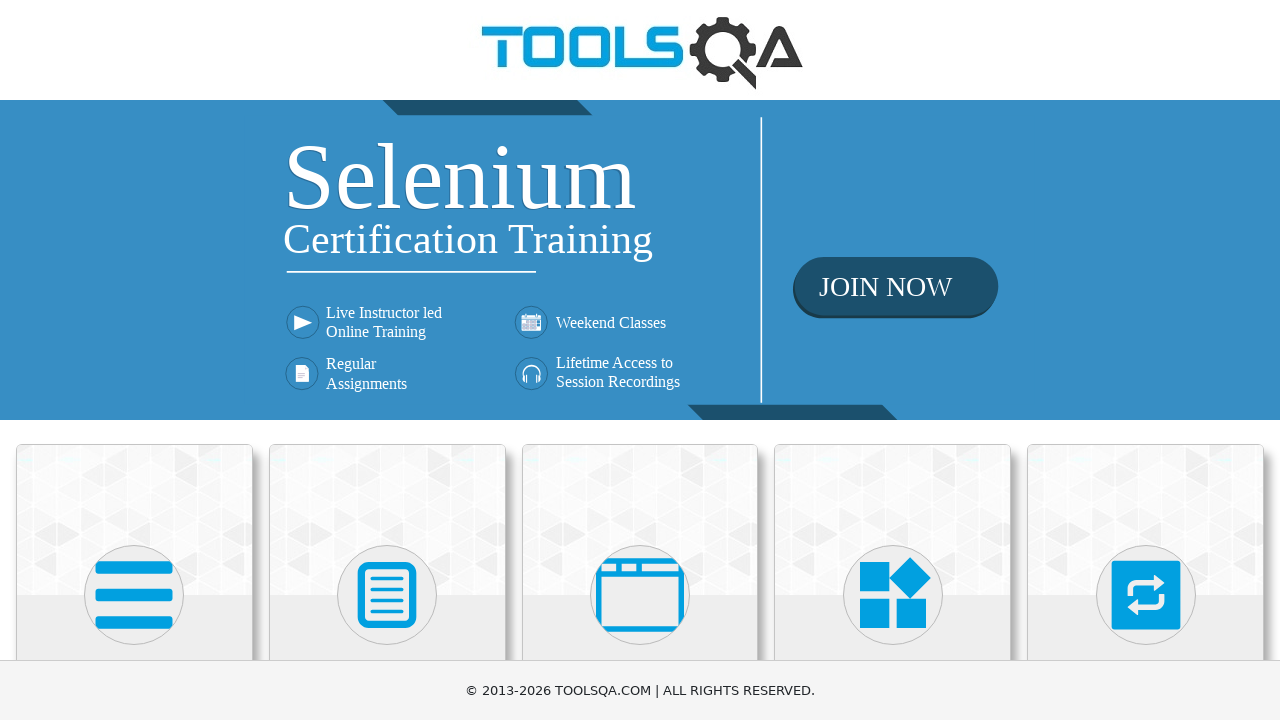

Clicked on Forms section at (387, 360) on xpath=//h5[text()='Forms']
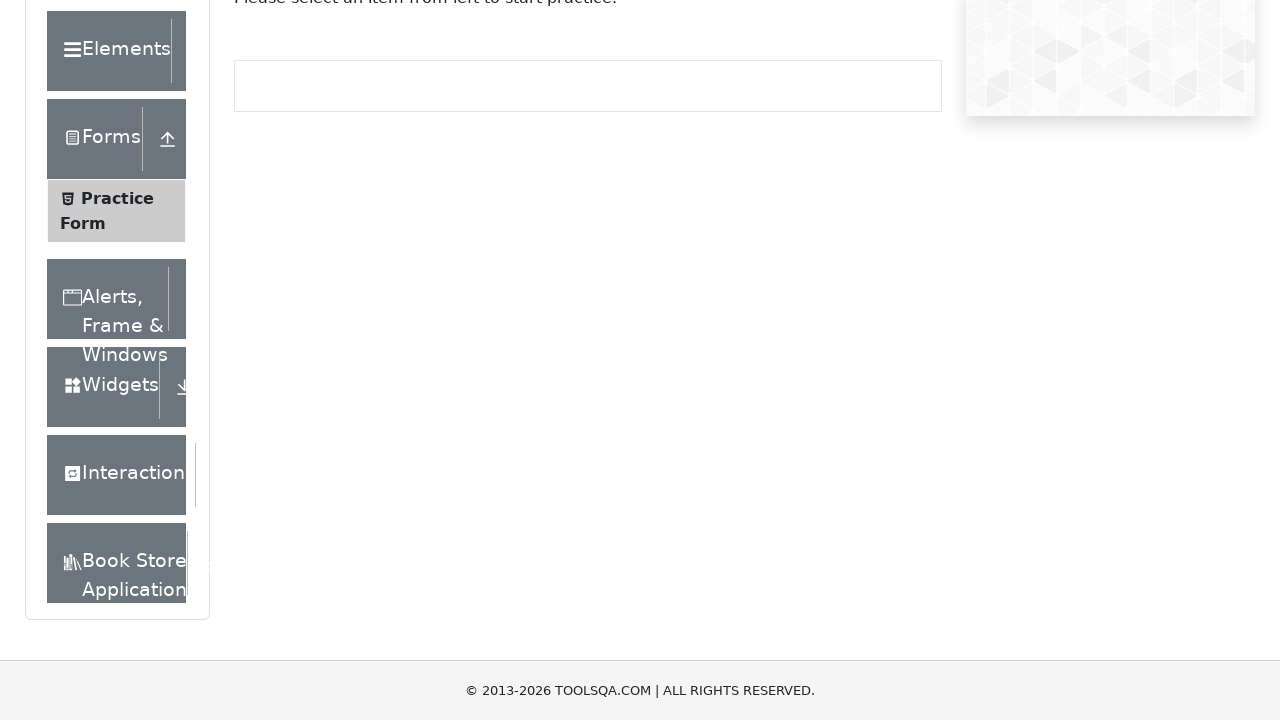

Clicked on Practice Form link at (117, 336) on xpath=//span[text()='Practice Form']
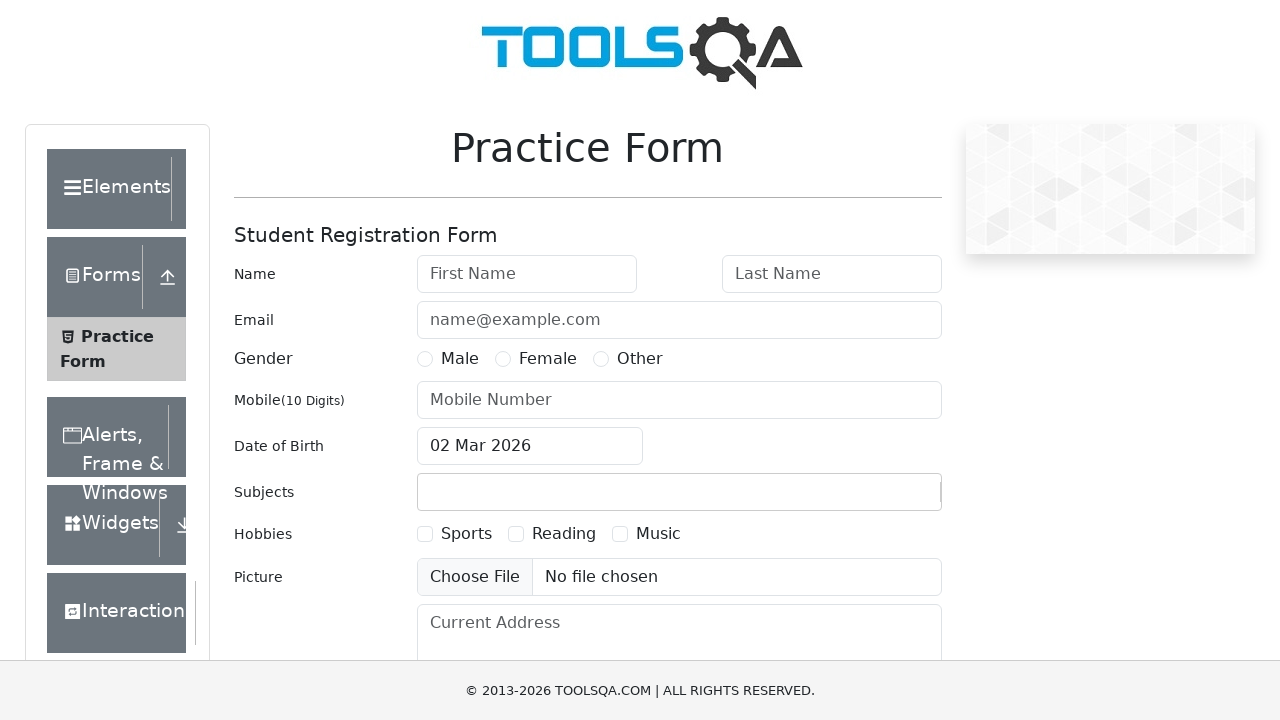

Filled first name field with 'Doe' on #firstName
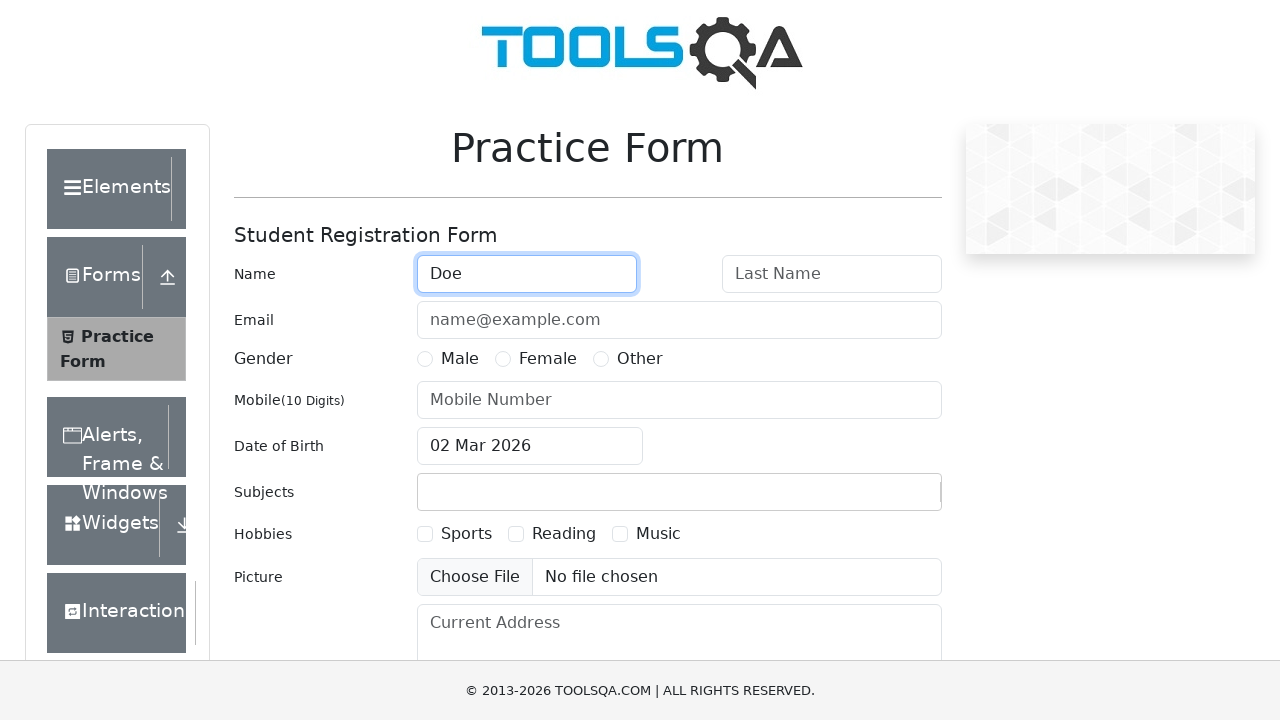

Filled last name field with 'Jane' on #lastName
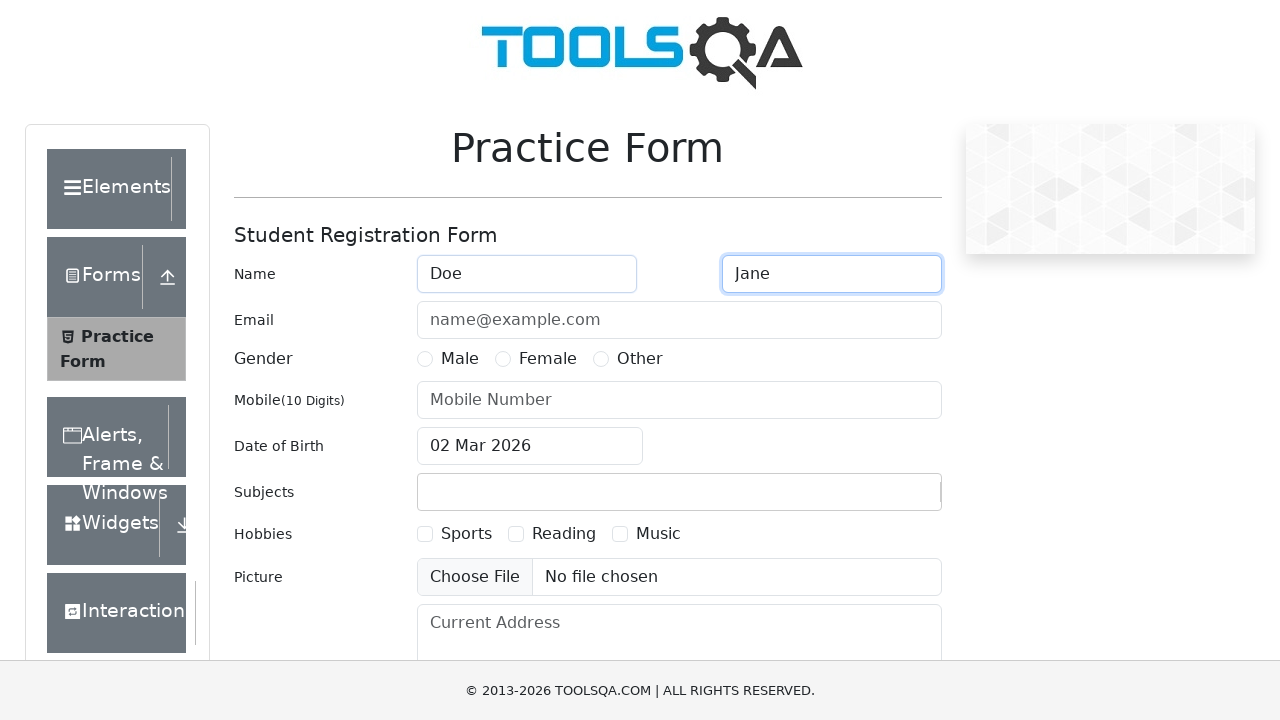

Filled email field with 'jane.doe@email.com' on #userEmail
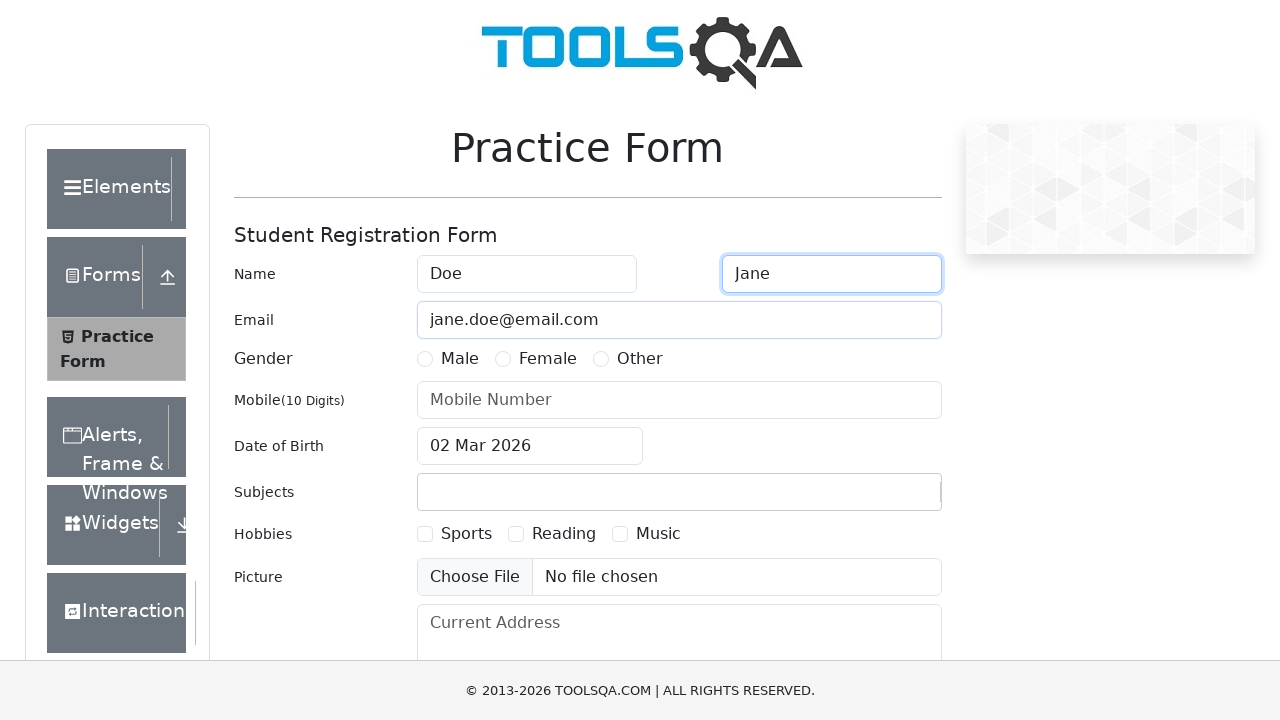

Filled mobile number field with '0740316032' on input[placeholder='Mobile Number']
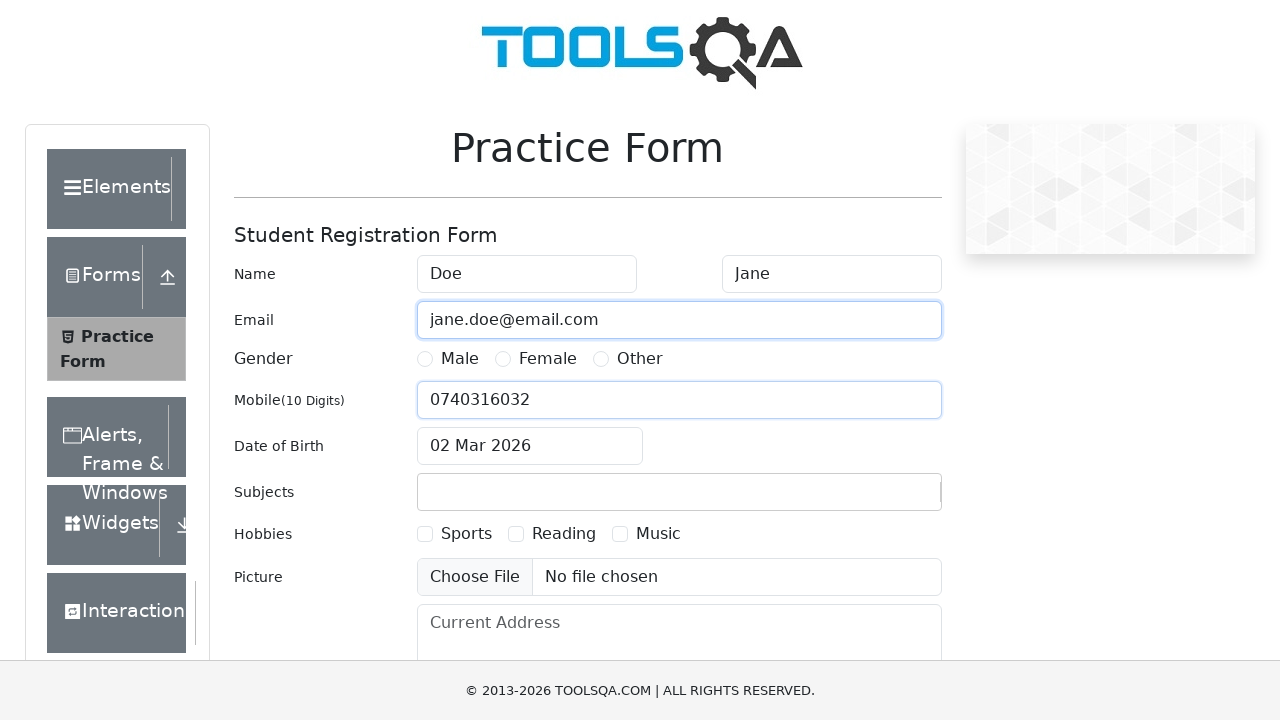

Selected Male gender option at (460, 359) on label[for='gender-radio-1']
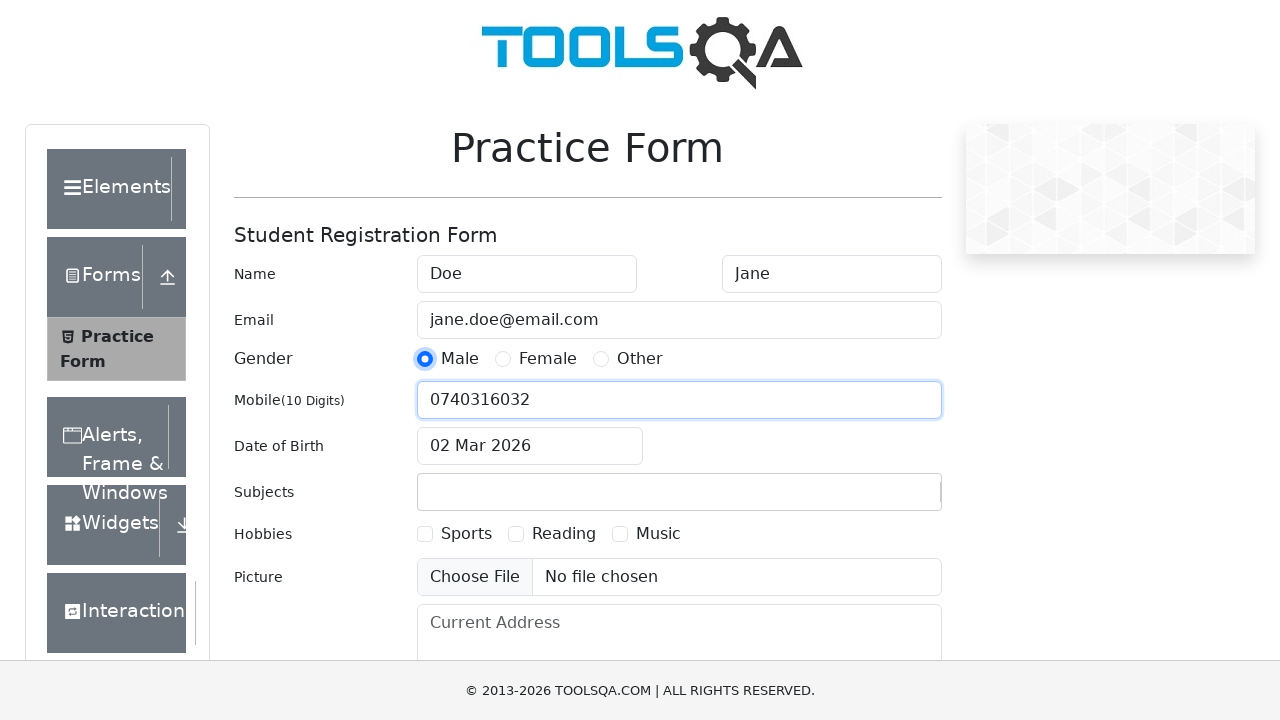

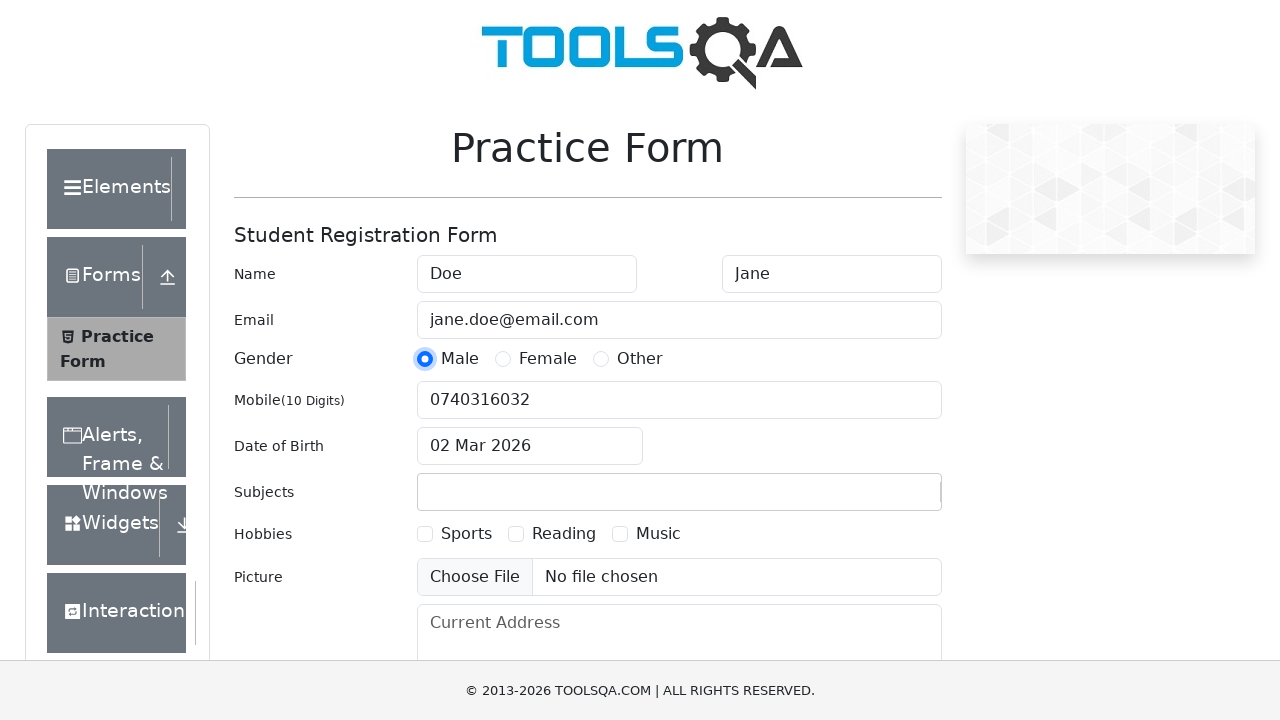